Navigates to GoDaddy website and verifies the page title and URL are loaded correctly

Starting URL: https://www.godaddy.com/en-in

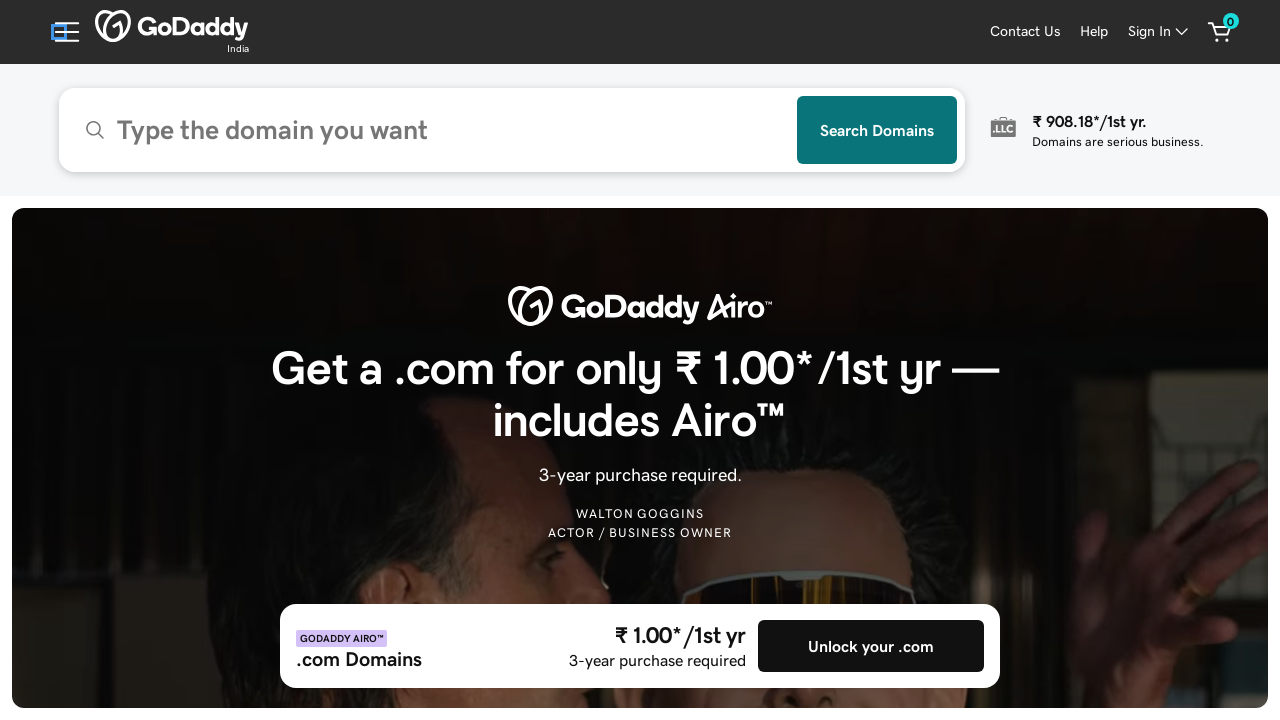

Navigated to GoDaddy website (https://www.godaddy.com/en-in)
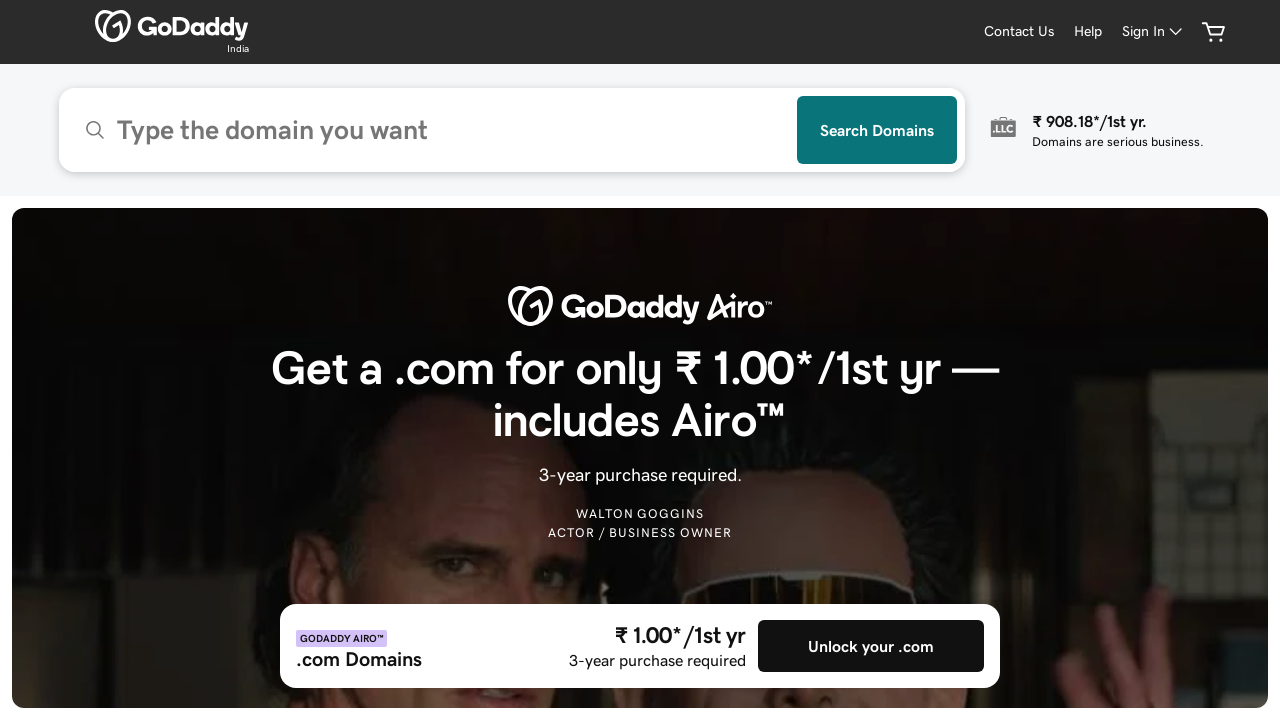

Verified page title is loaded correctly
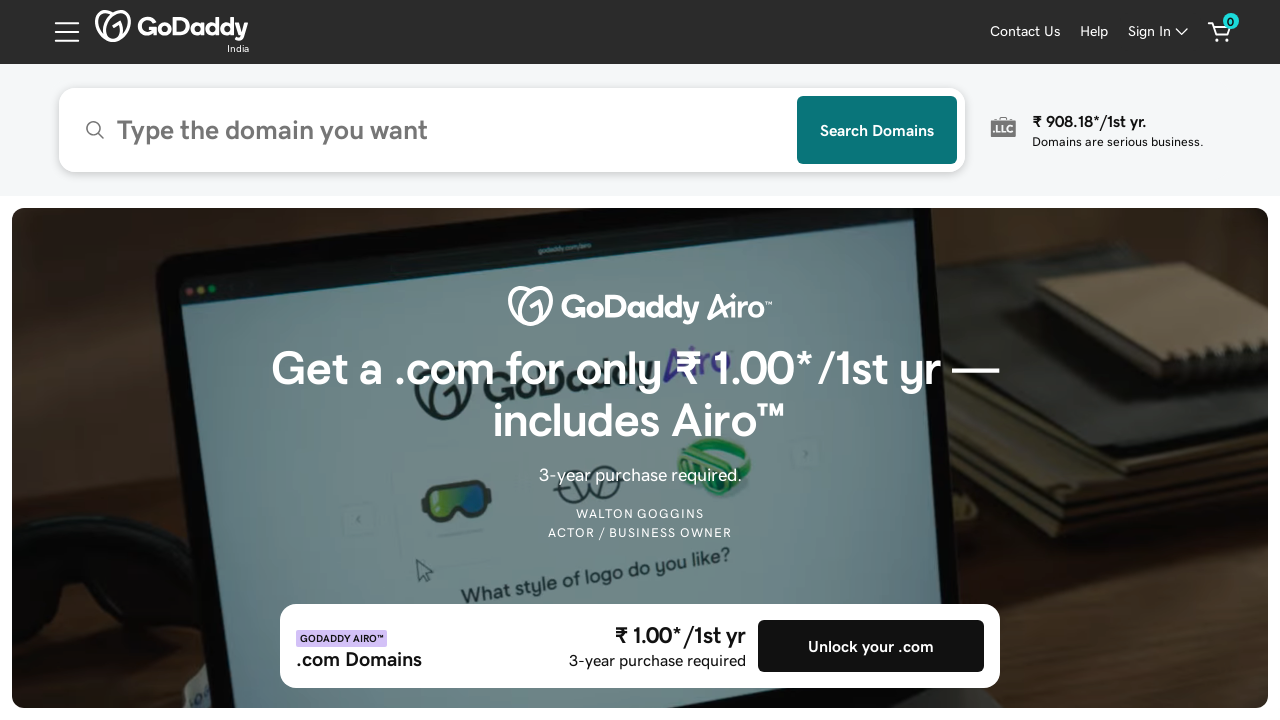

Verified page URL is loaded correctly
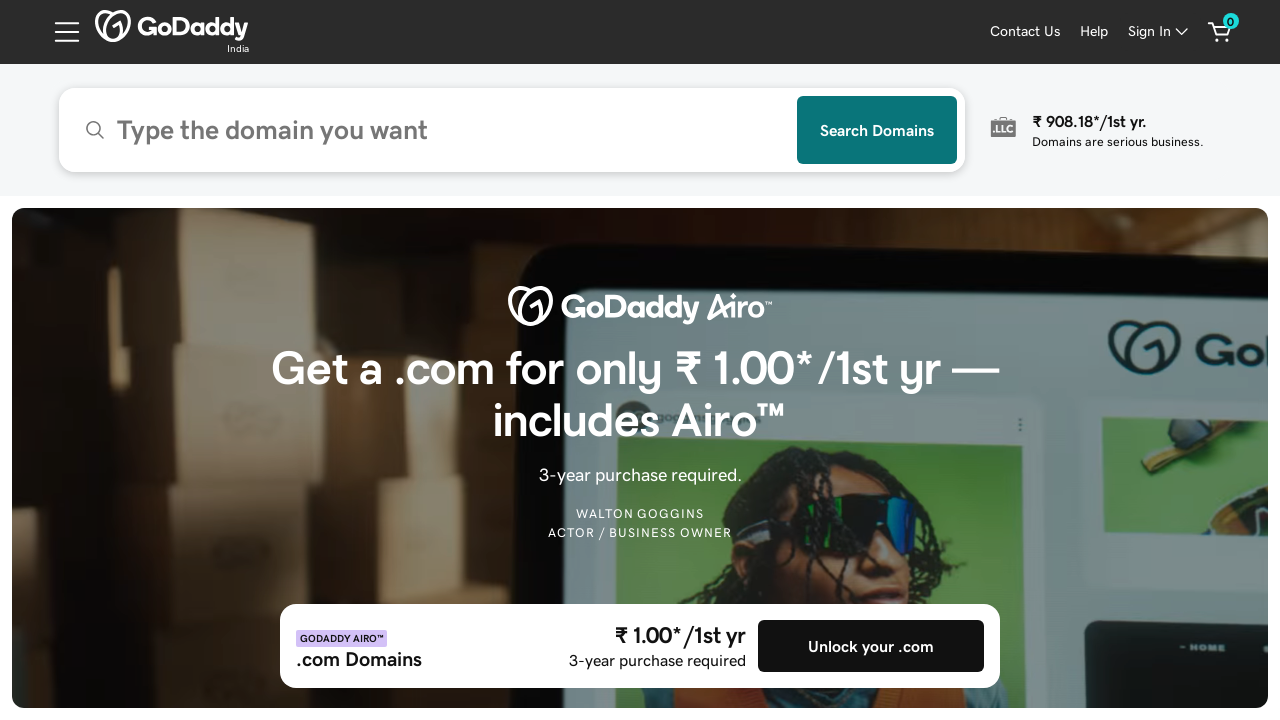

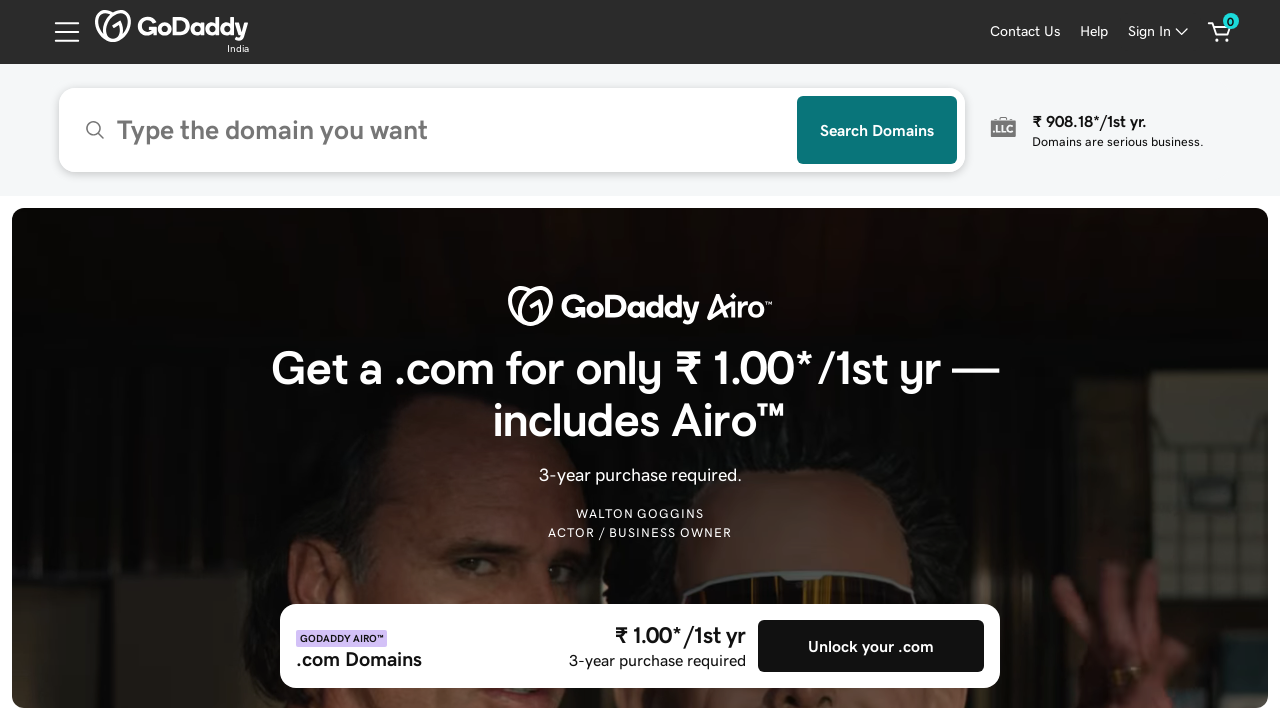